Tests radio button functionality by selecting a color radio button (red) and a sport radio button (hockey), verifying their checked states before and after selection.

Starting URL: https://practice.cydeo.com/radio_buttons

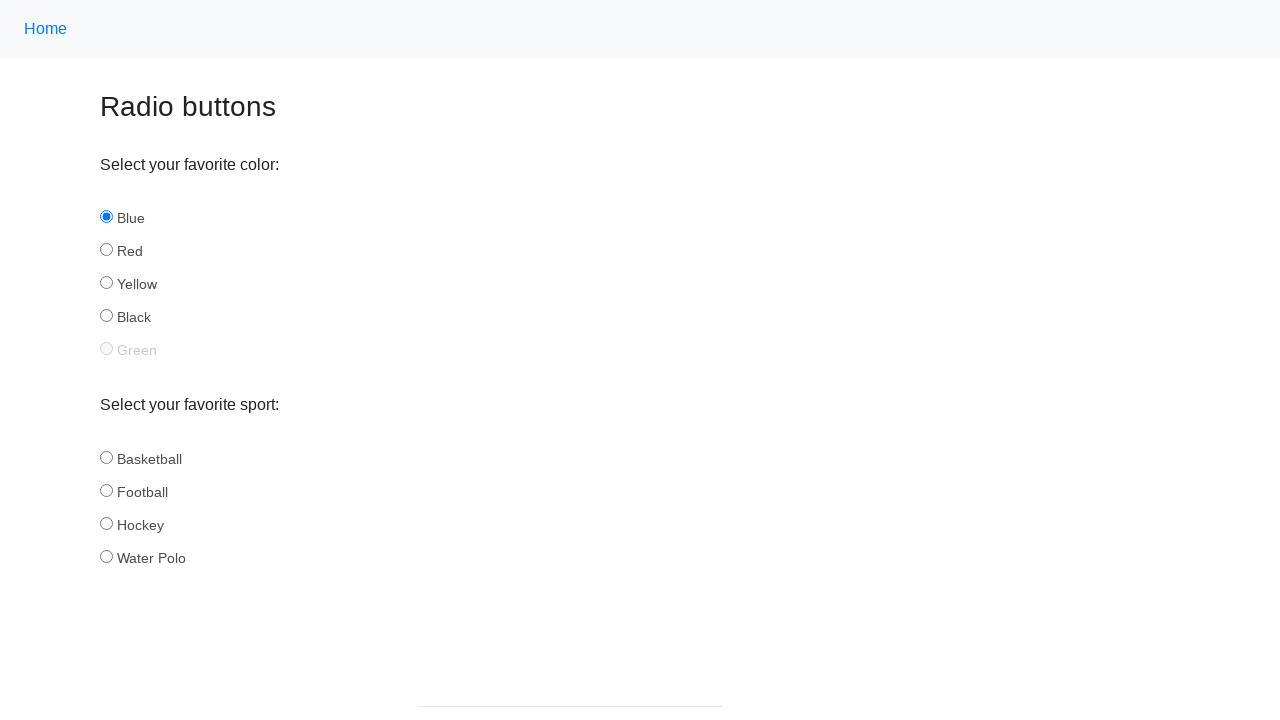

Located red color radio button
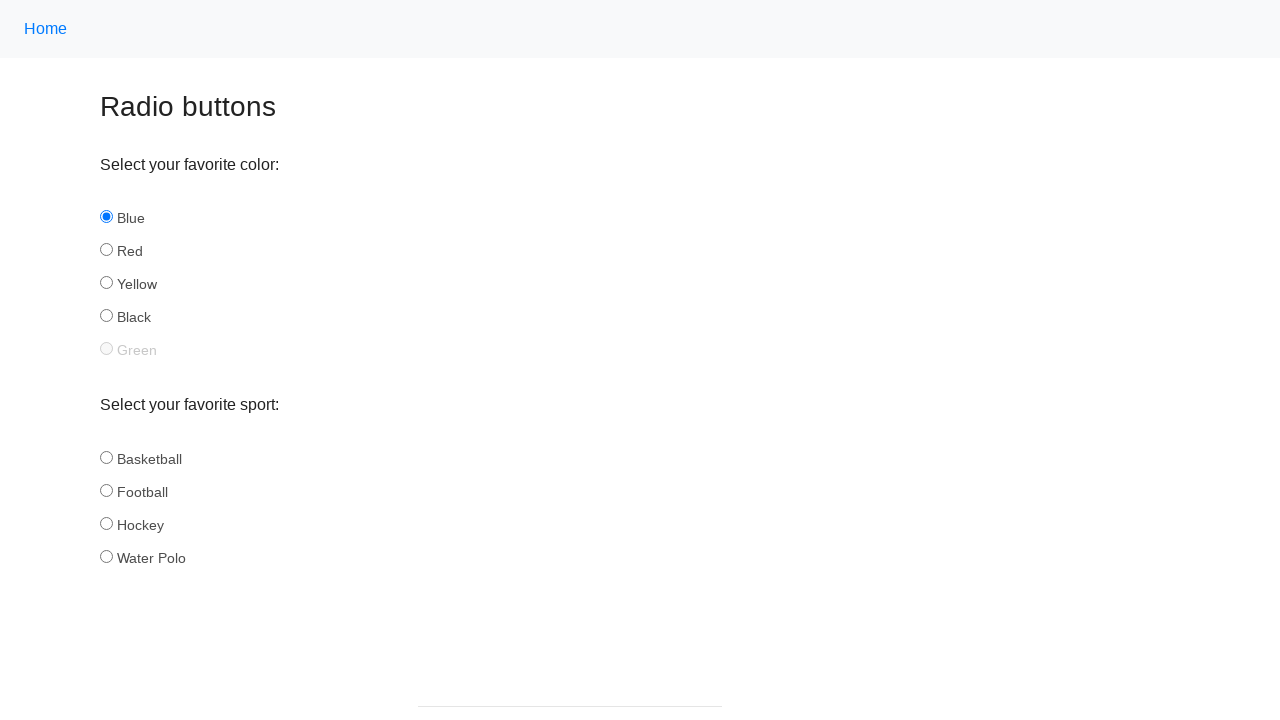

Verified red radio button is not checked initially
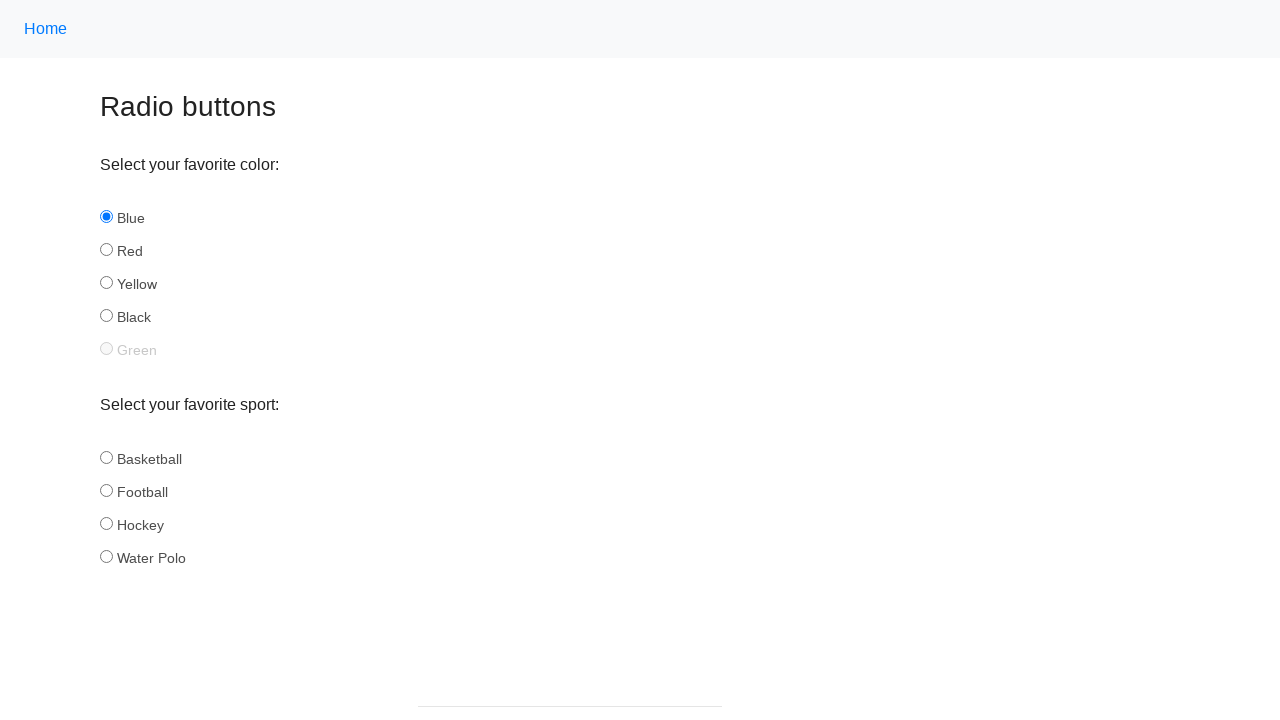

Selected red radio button at (106, 250) on #red
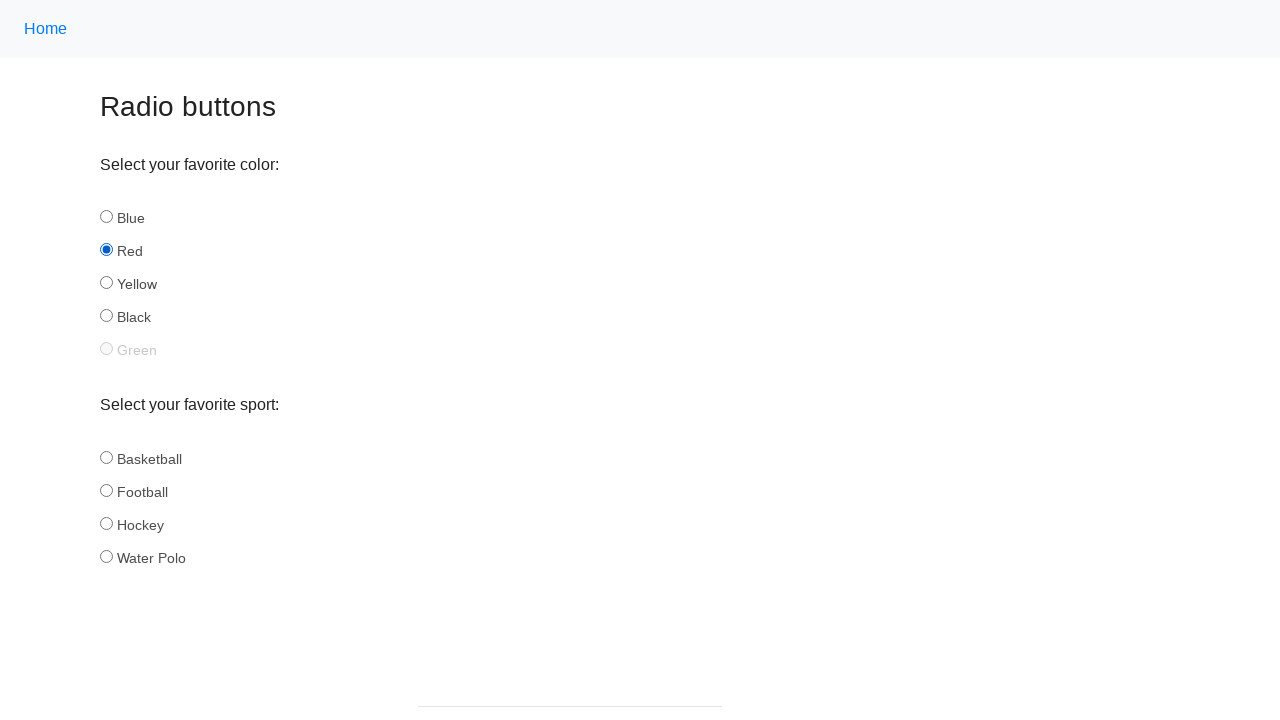

Verified red radio button is now checked
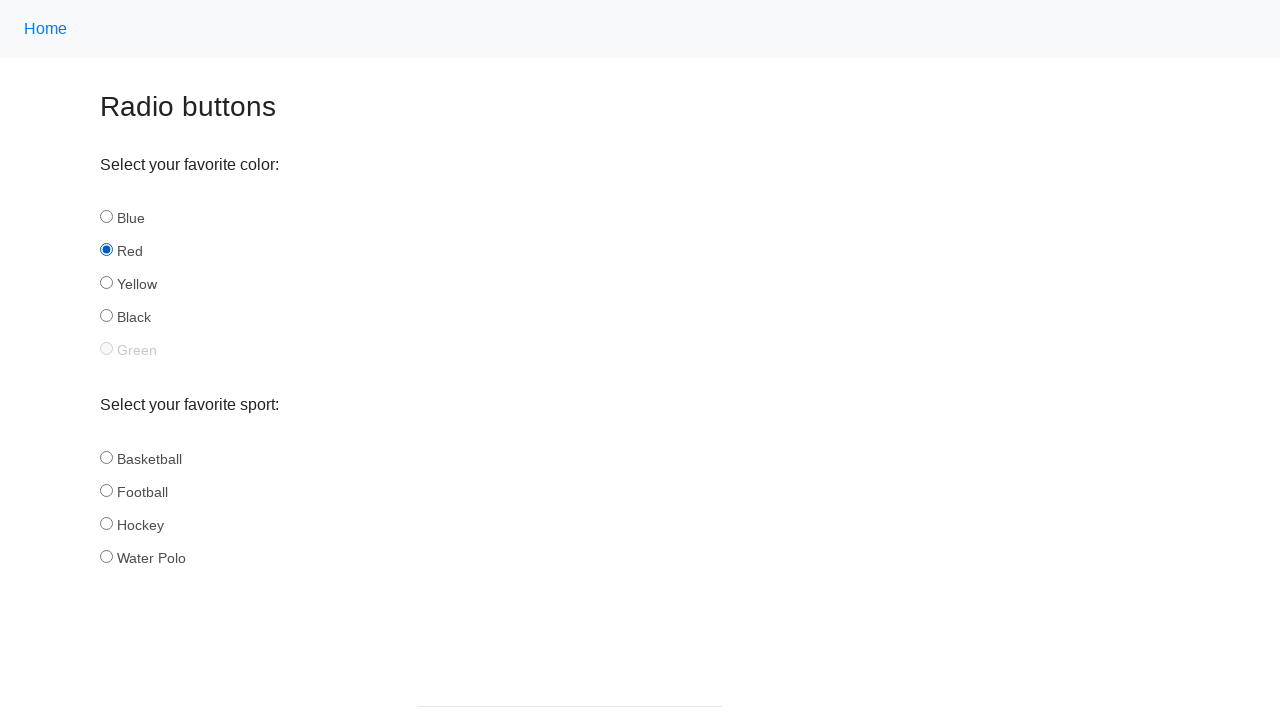

Located hockey sport radio button
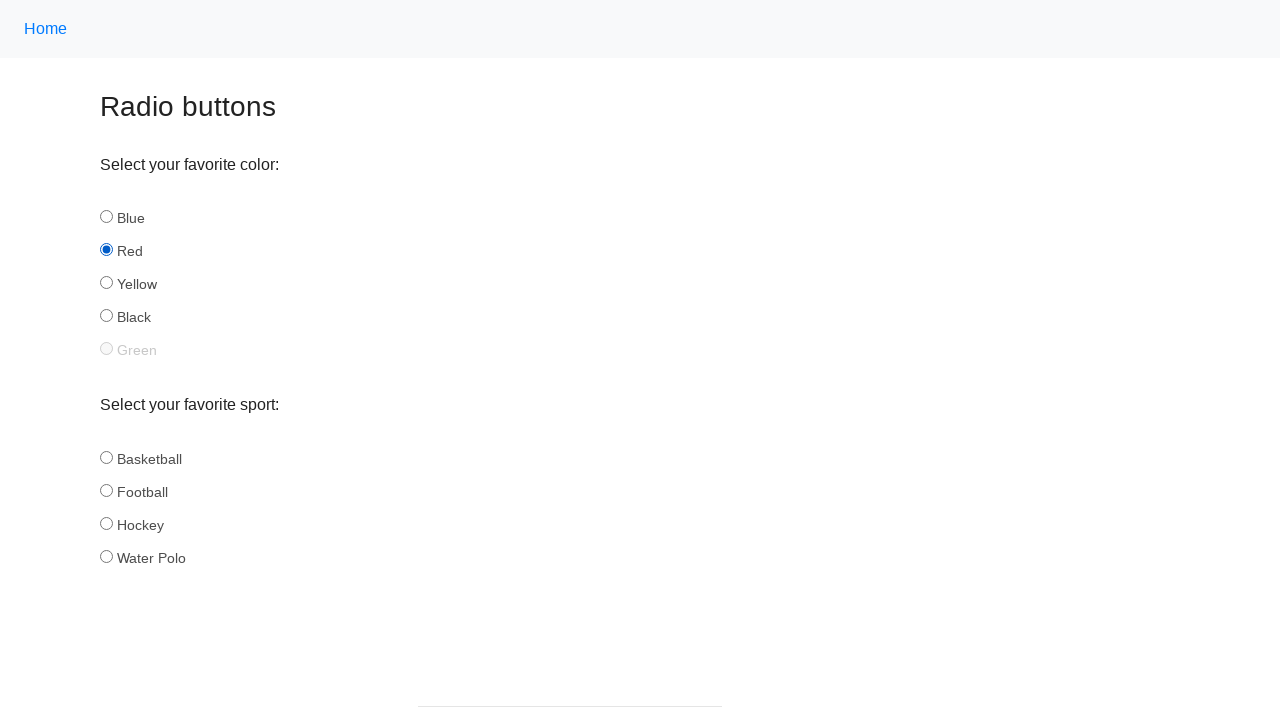

Verified hockey radio button is not checked initially
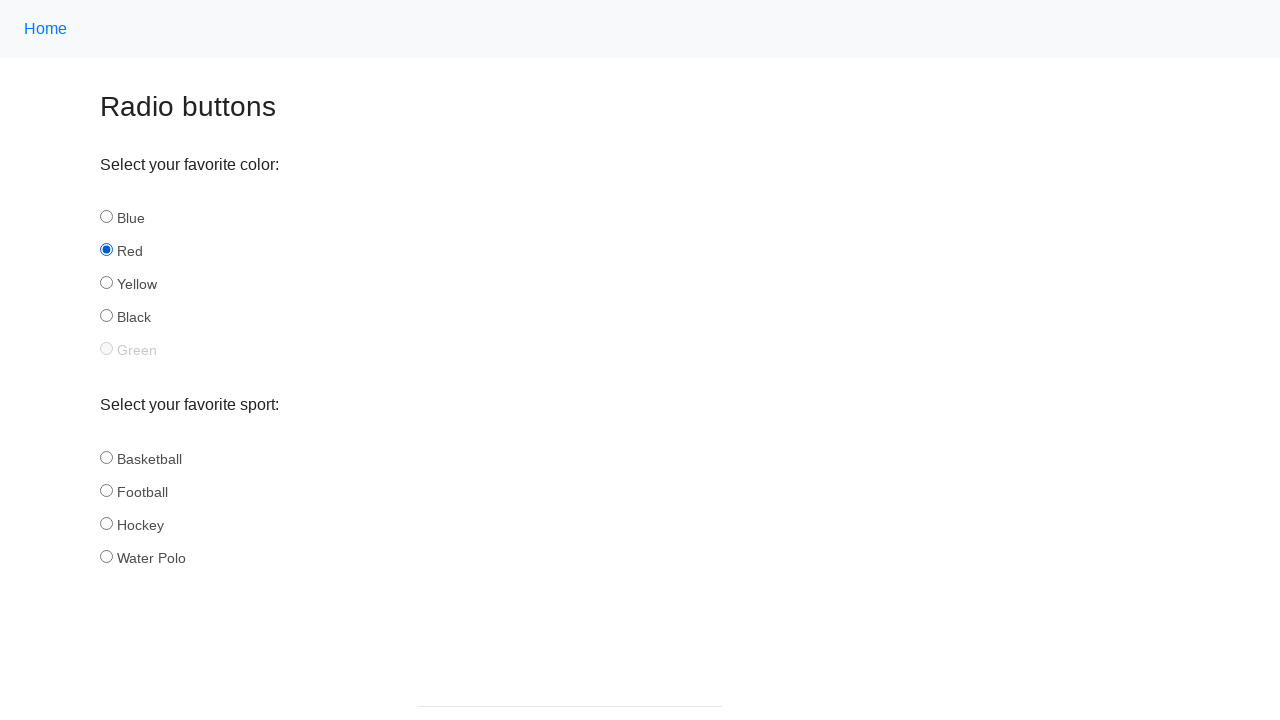

Selected hockey radio button at (106, 523) on #hockey
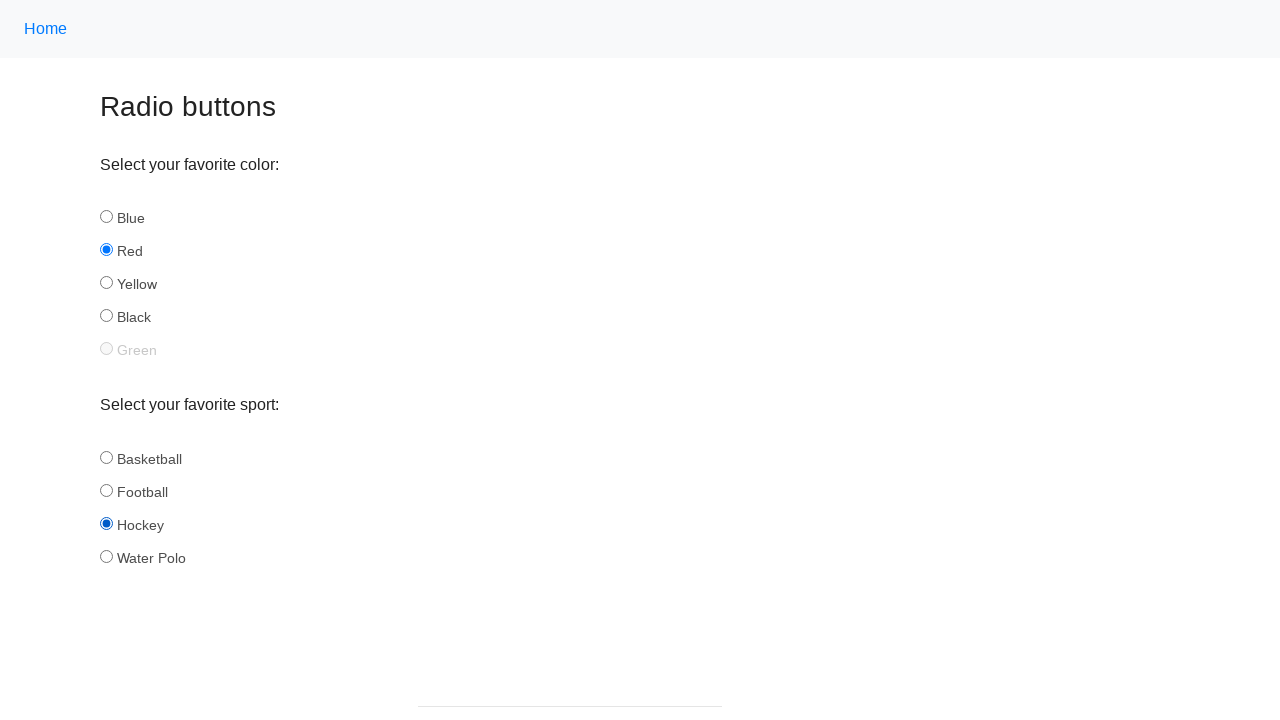

Verified hockey radio button is now checked
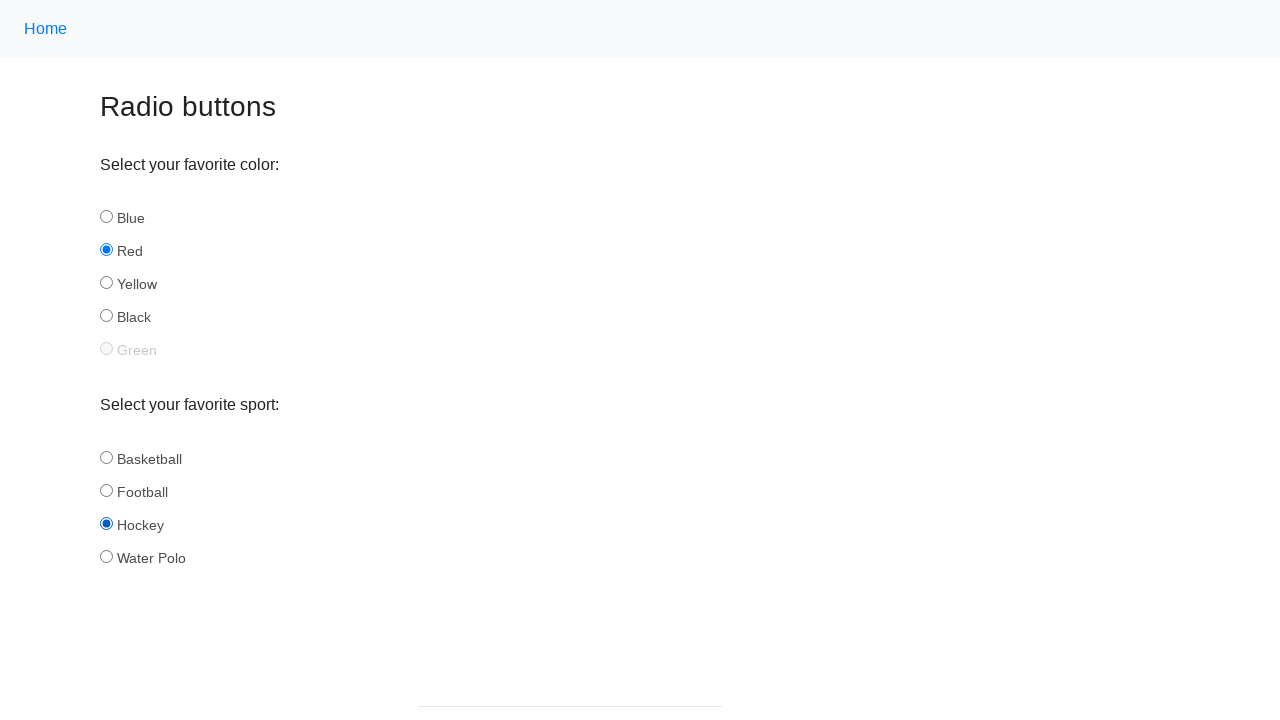

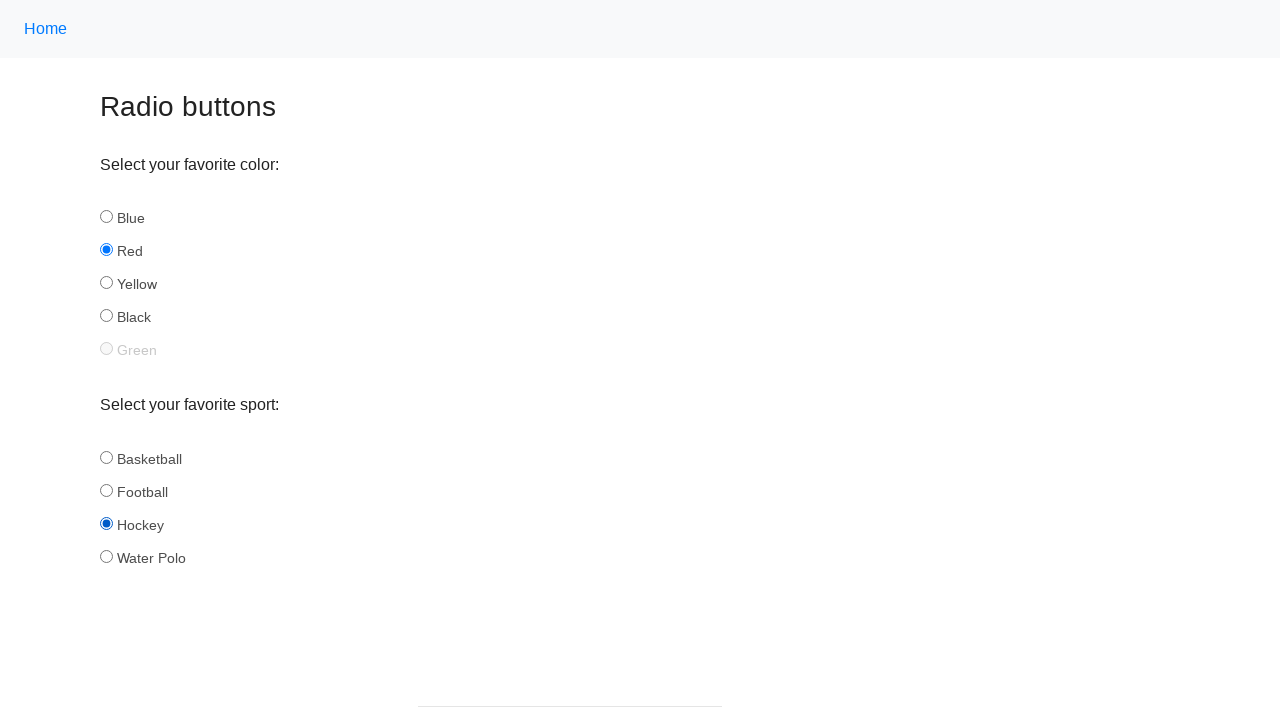